Opens secondary header menu items in new tabs using Ctrl+Click and verifies each tab opens correctly

Starting URL: https://www.geeksforgeeks.org/

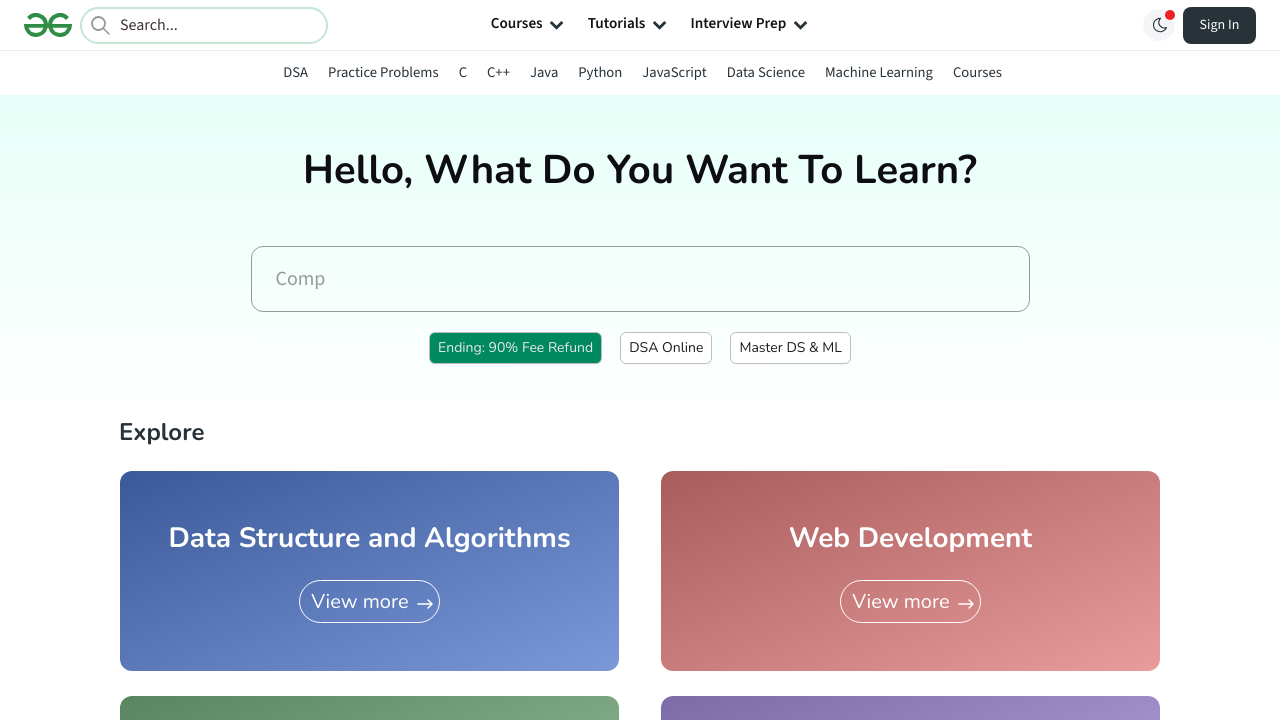

Located secondary header menu items
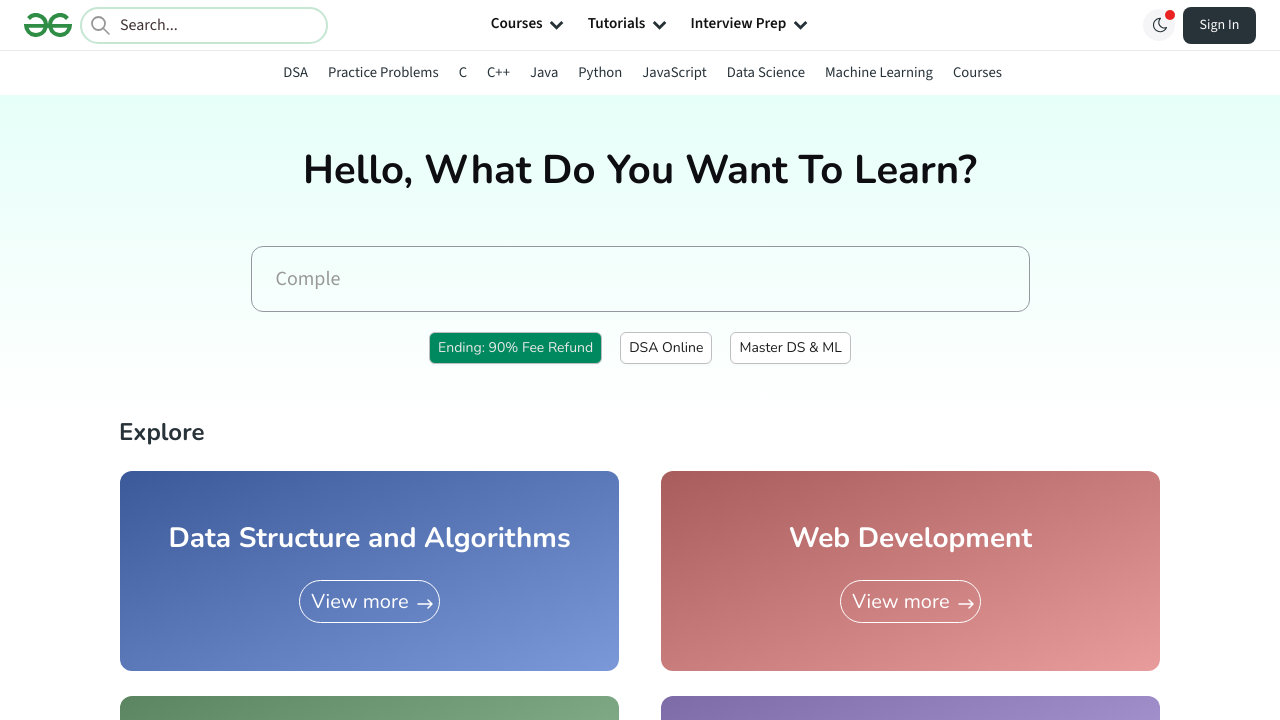

Retrieved count of menu items: 10
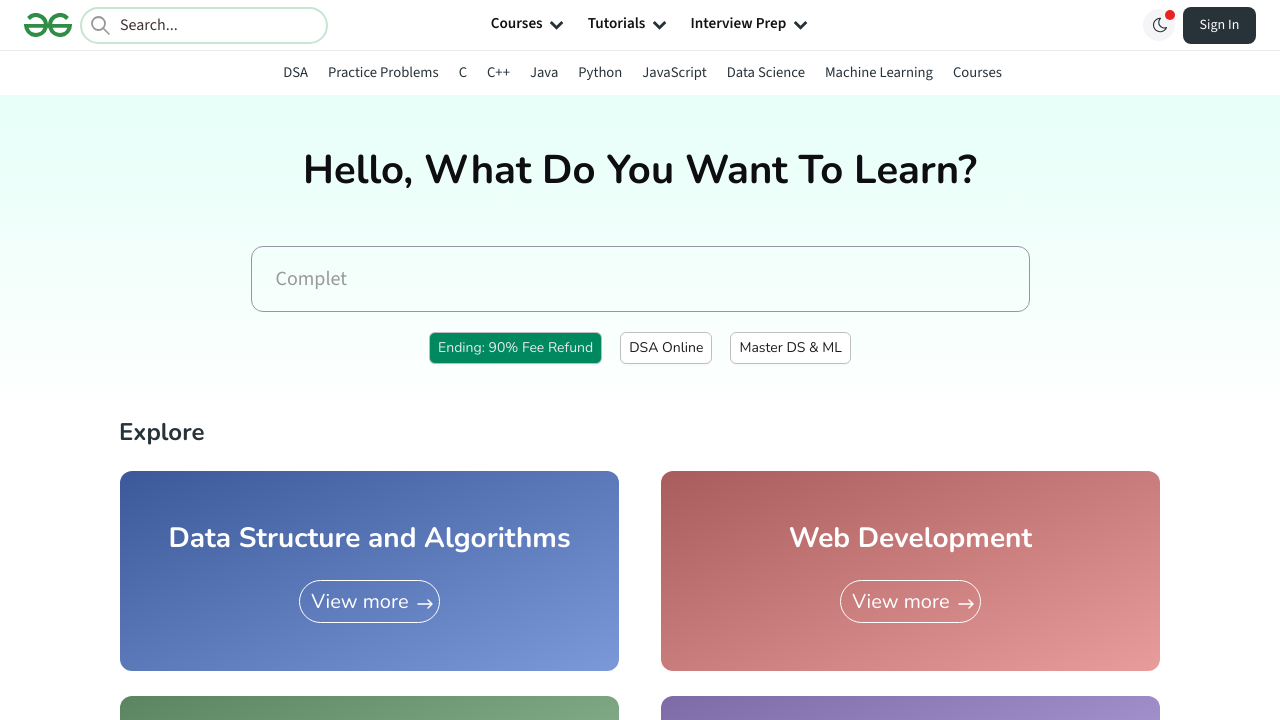

Opened menu item 0 in new tab using Ctrl+Click at (296, 73) on #secondarySubHeader ul li >> nth=0
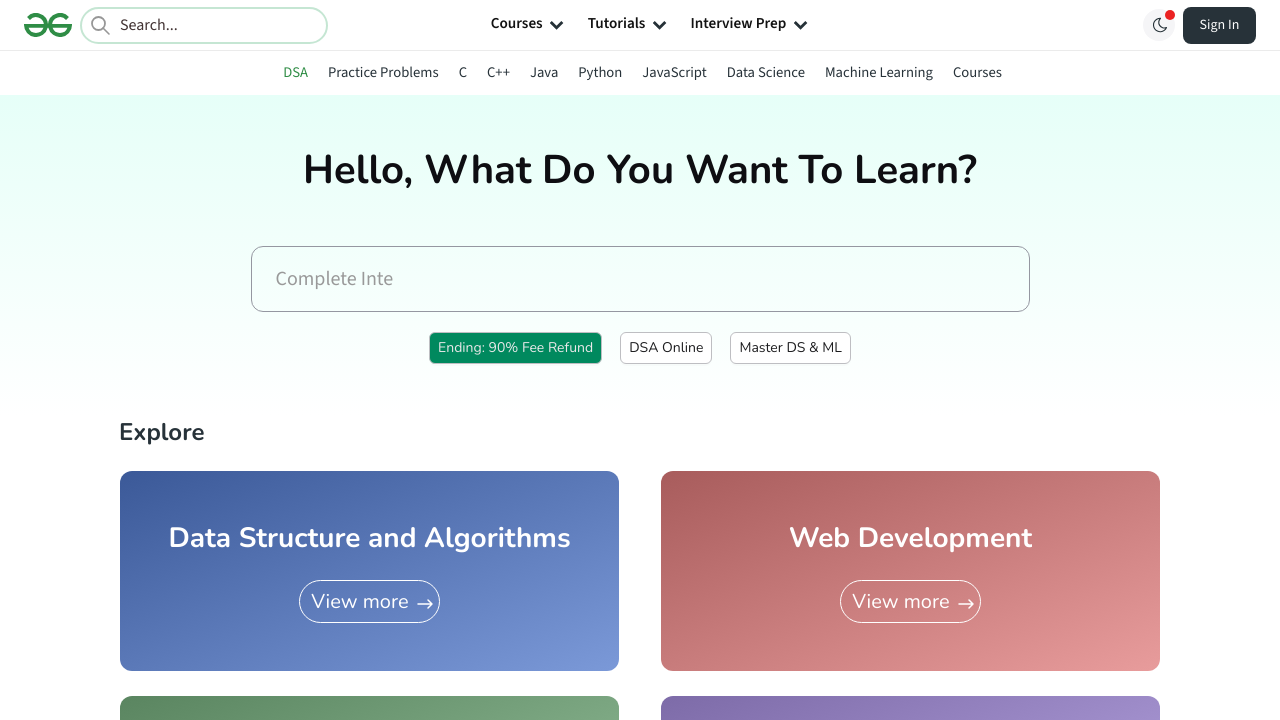

Captured new page from menu item 0
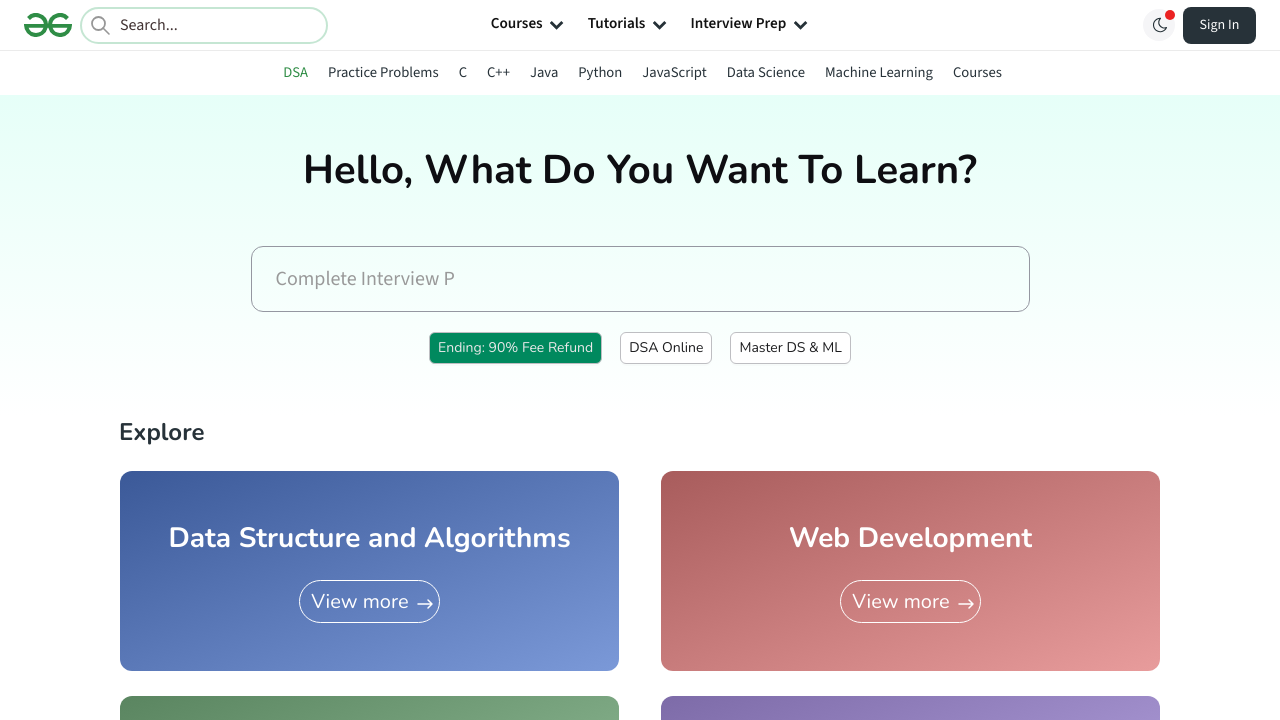

New tab from menu item 0 loaded successfully
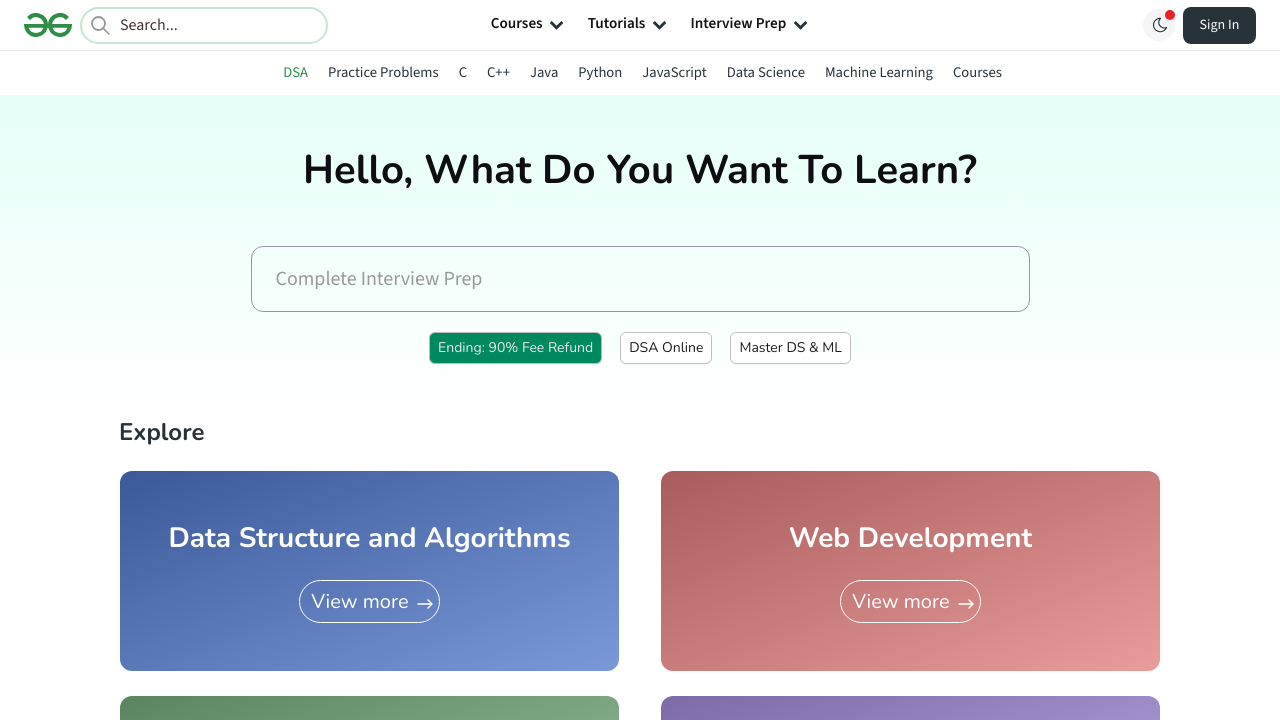

Closed new tab from menu item 0
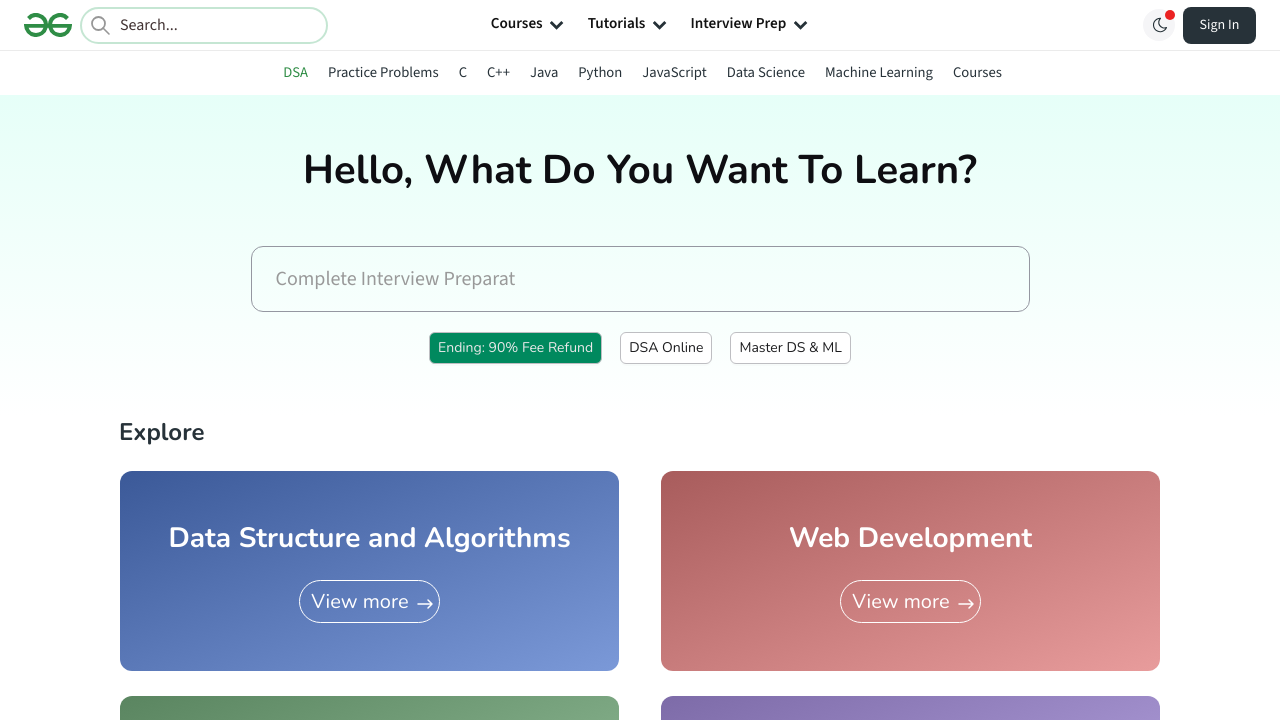

Opened menu item 1 in new tab using Ctrl+Click at (383, 73) on #secondarySubHeader ul li >> nth=1
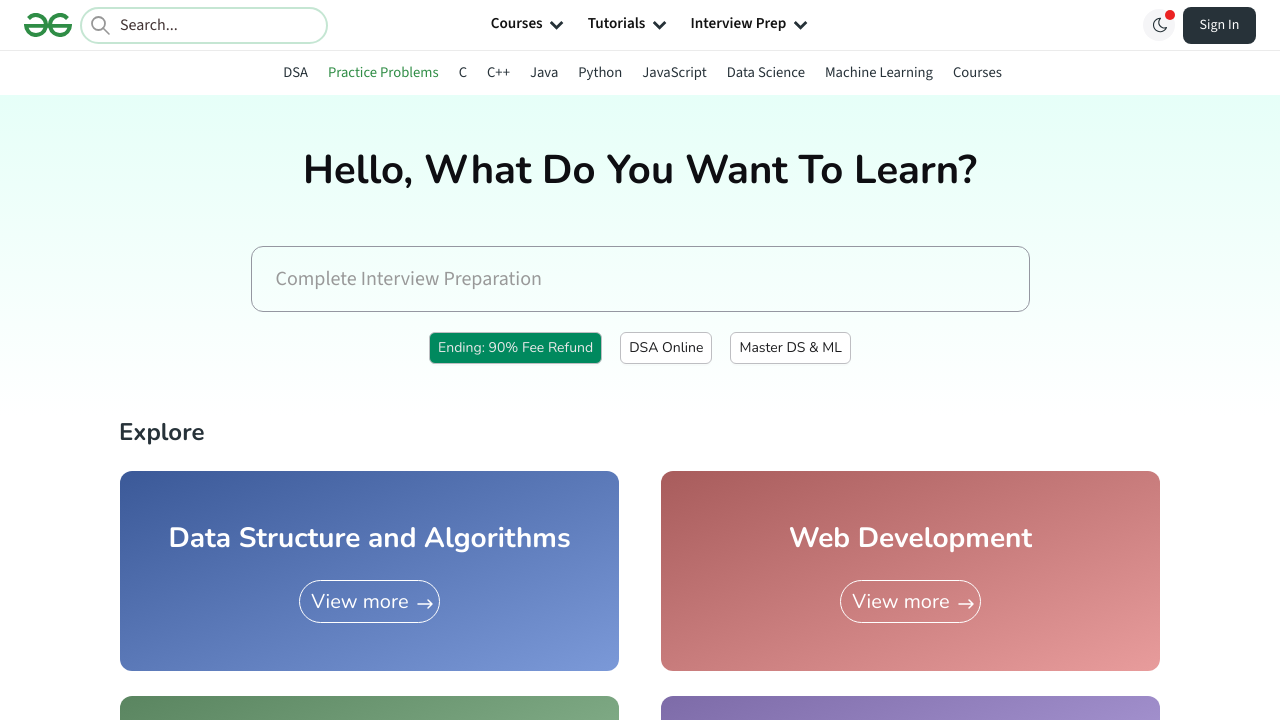

Captured new page from menu item 1
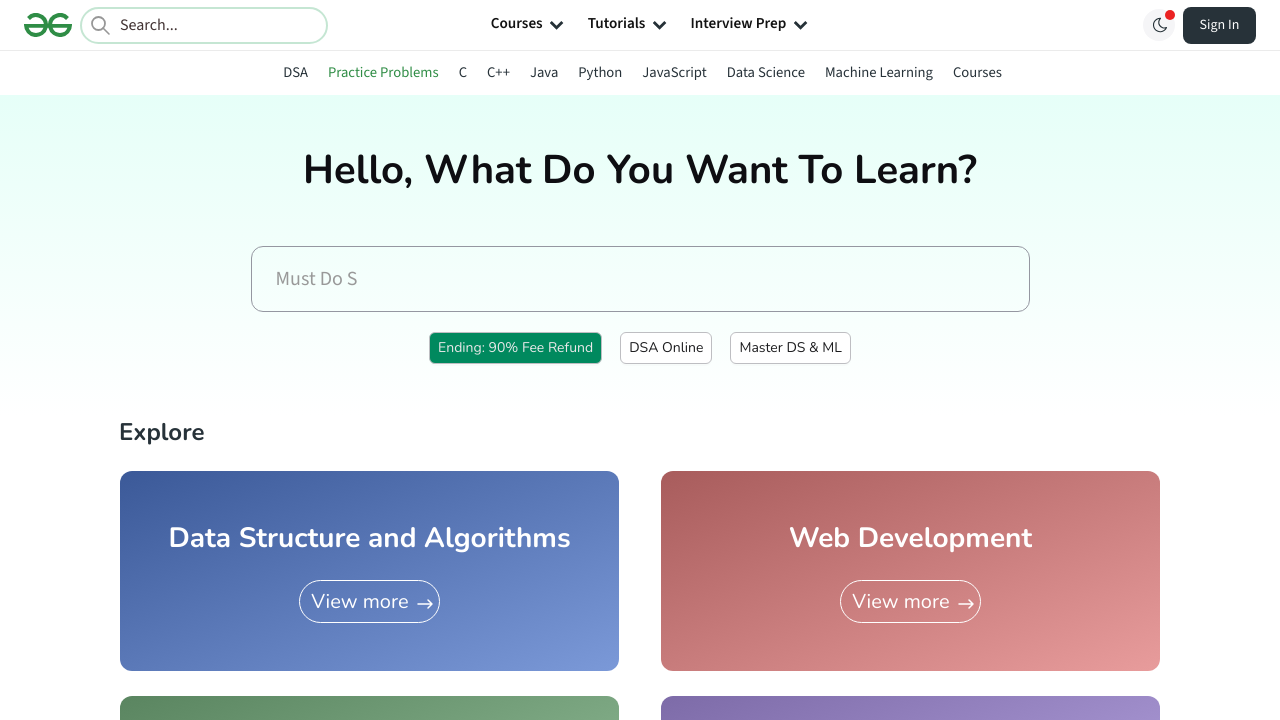

New tab from menu item 1 loaded successfully
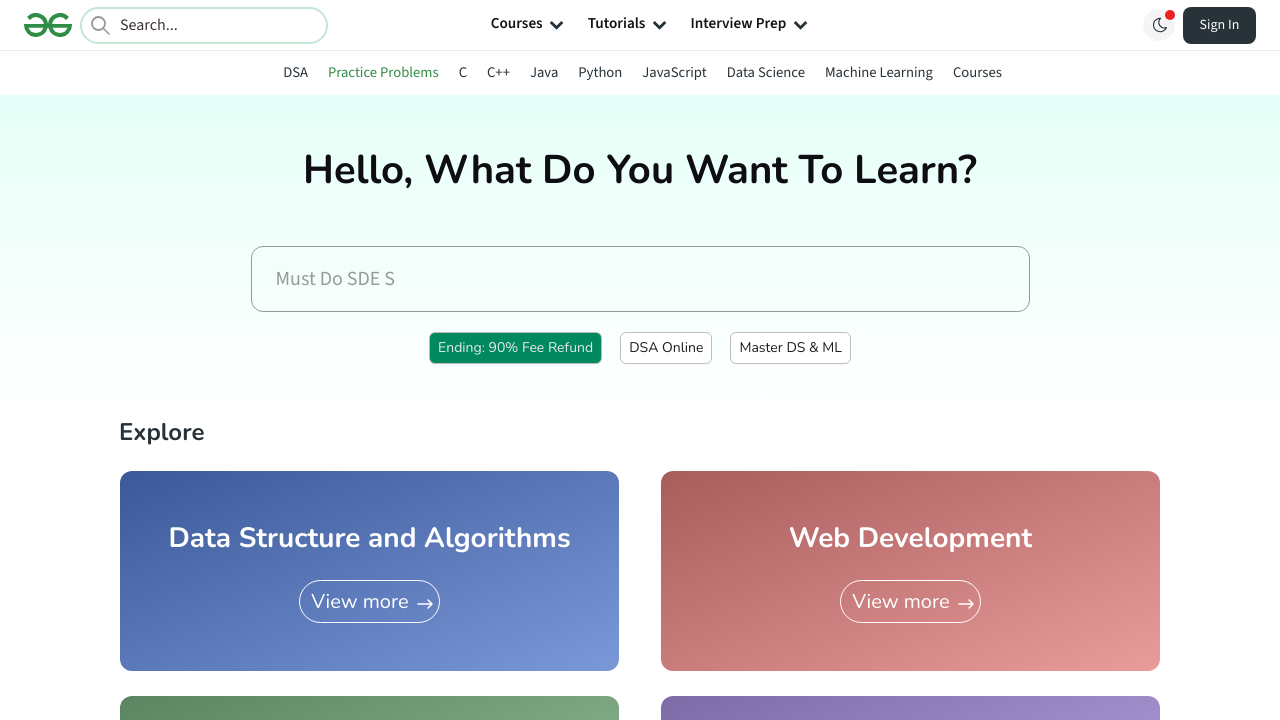

Closed new tab from menu item 1
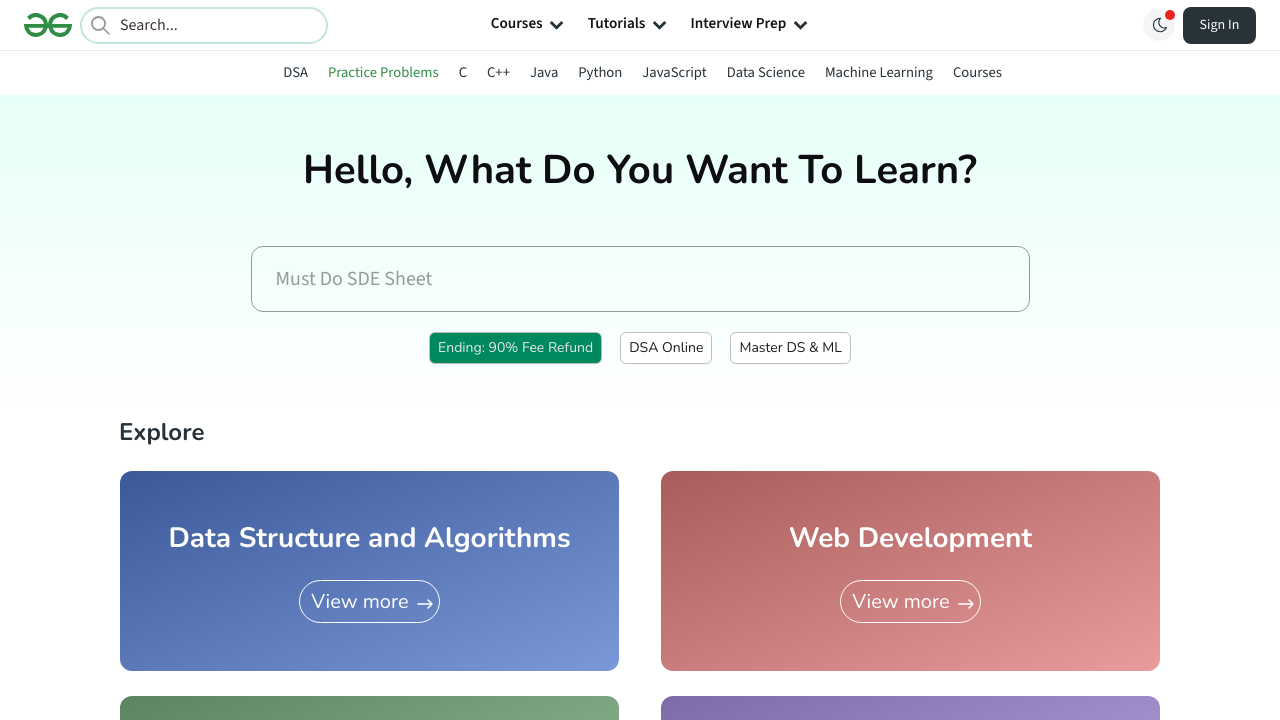

Opened menu item 2 in new tab using Ctrl+Click at (463, 73) on #secondarySubHeader ul li >> nth=2
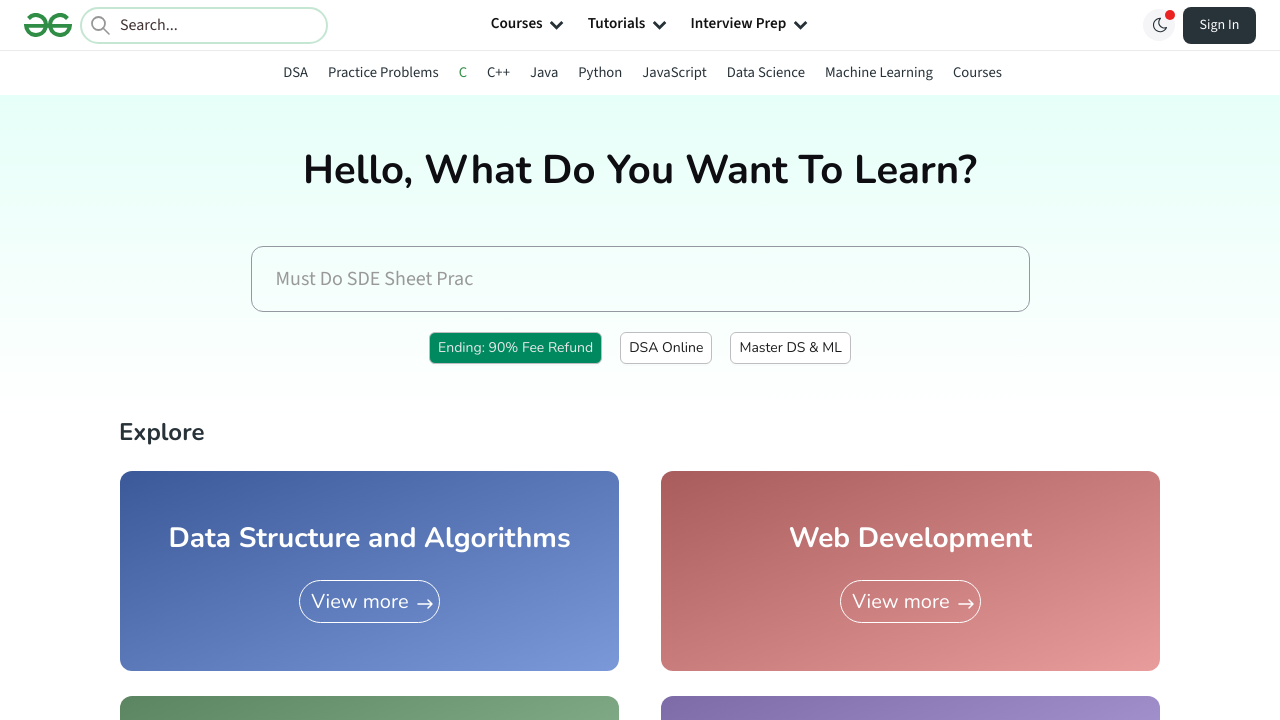

Captured new page from menu item 2
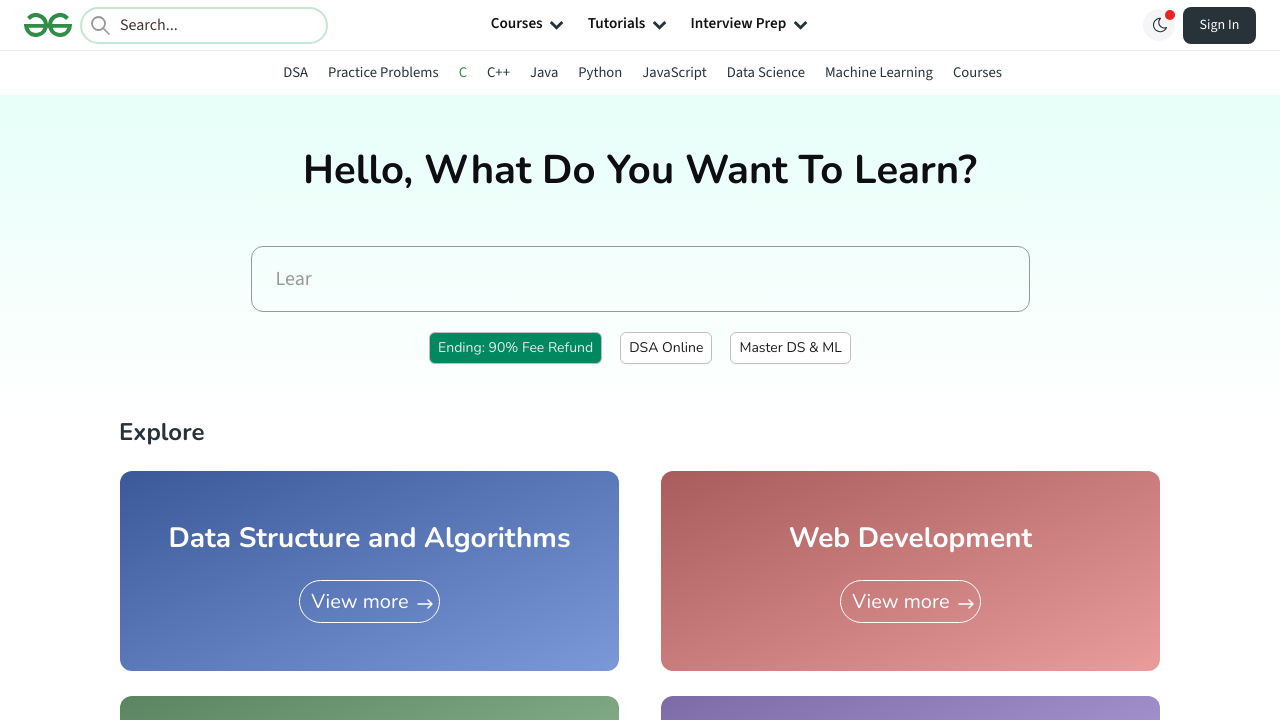

New tab from menu item 2 loaded successfully
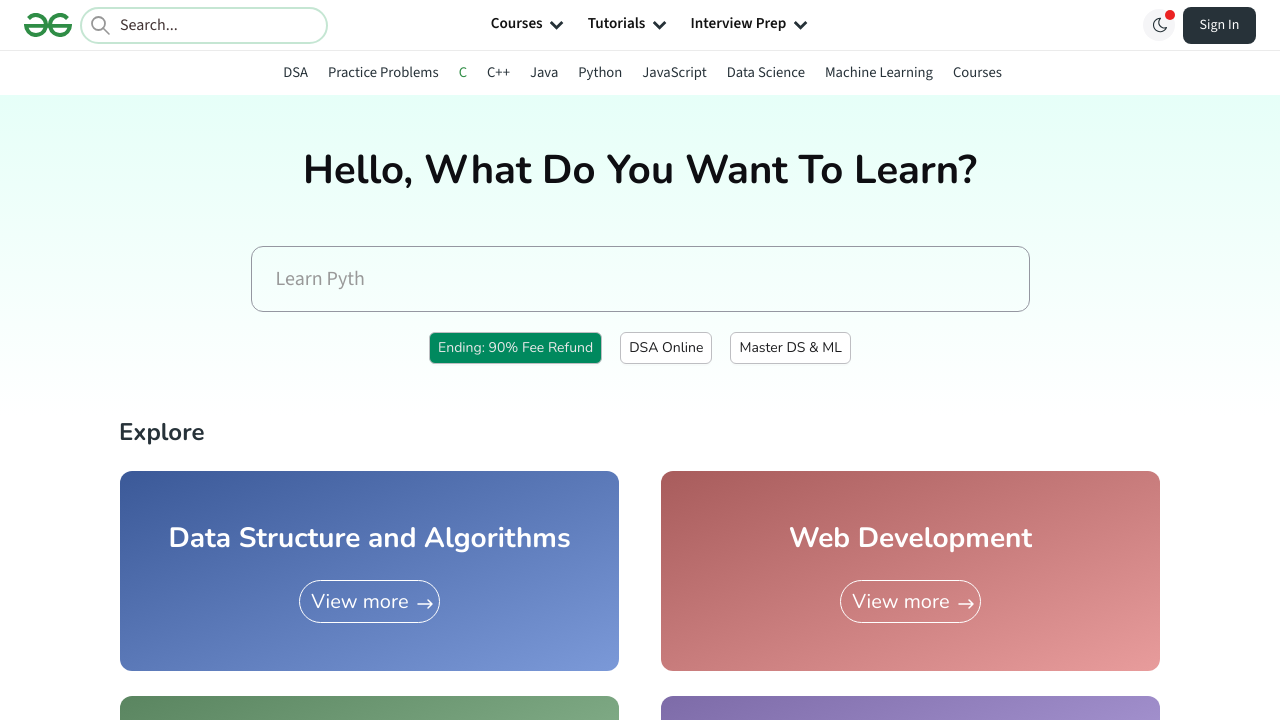

Closed new tab from menu item 2
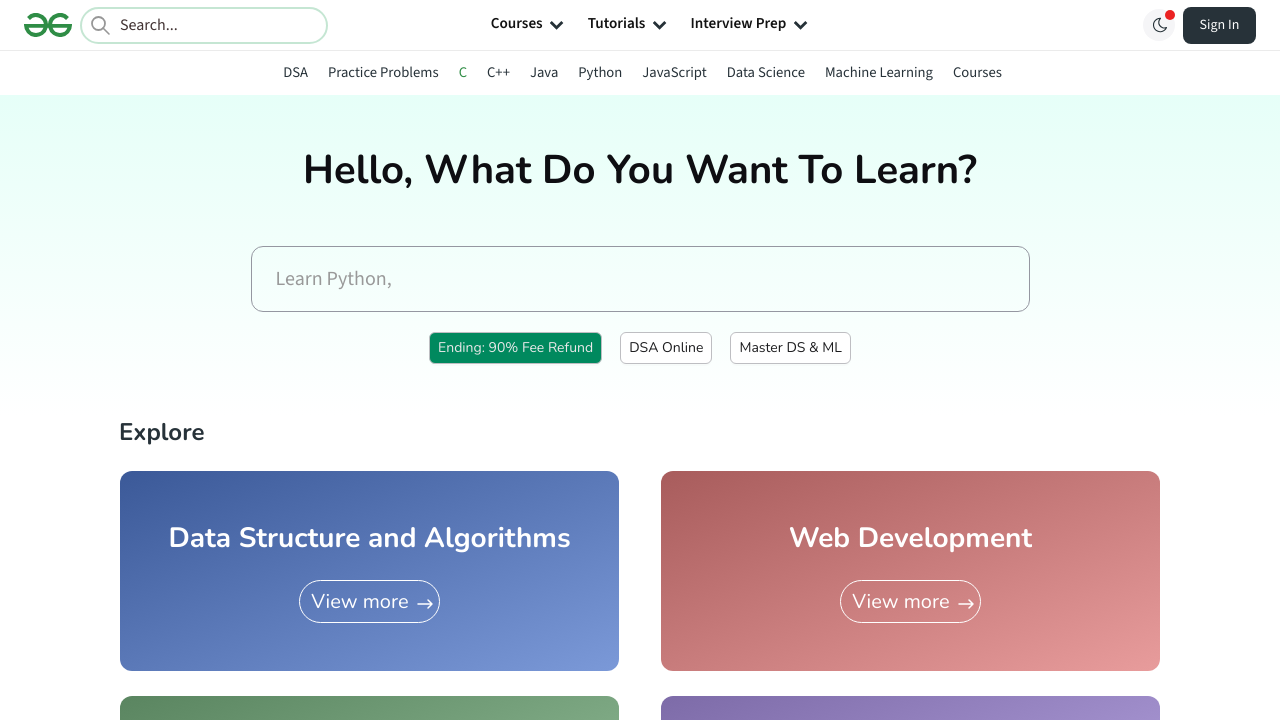

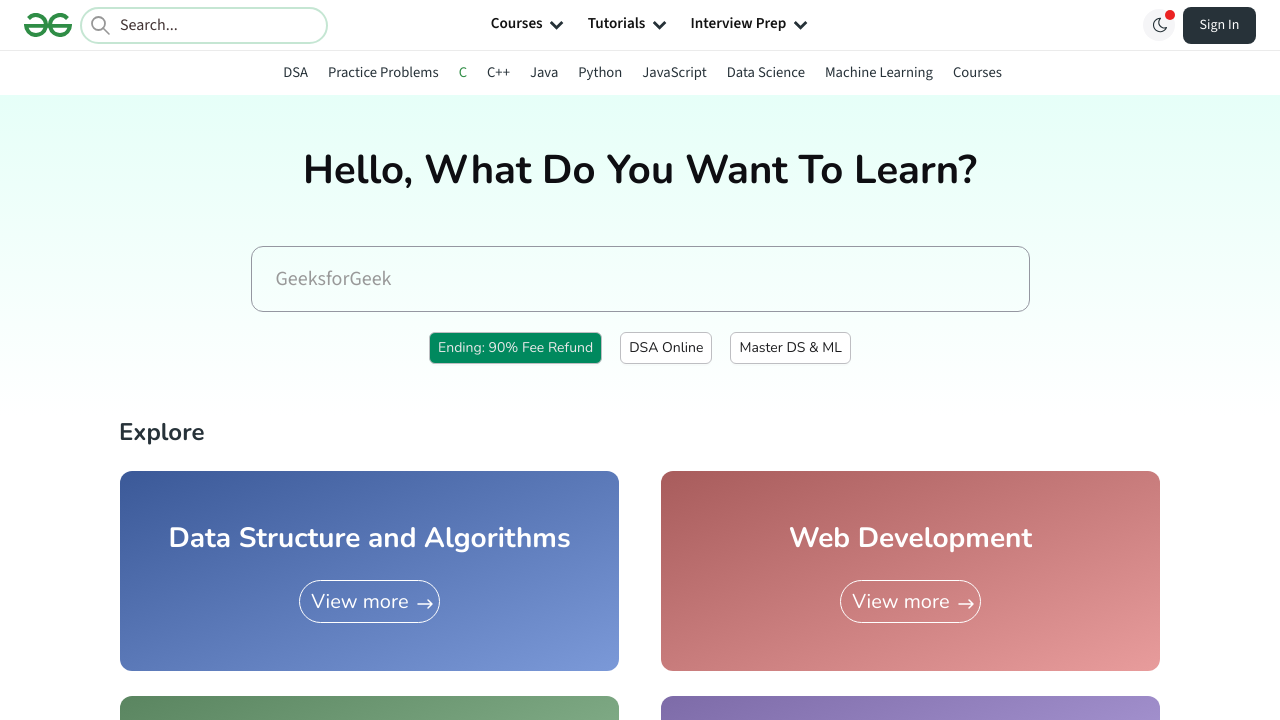